Tests left-click dropdown menu expansion

Starting URL: https://bonigarcia.dev/selenium-webdriver-java/dropdown-menu.html

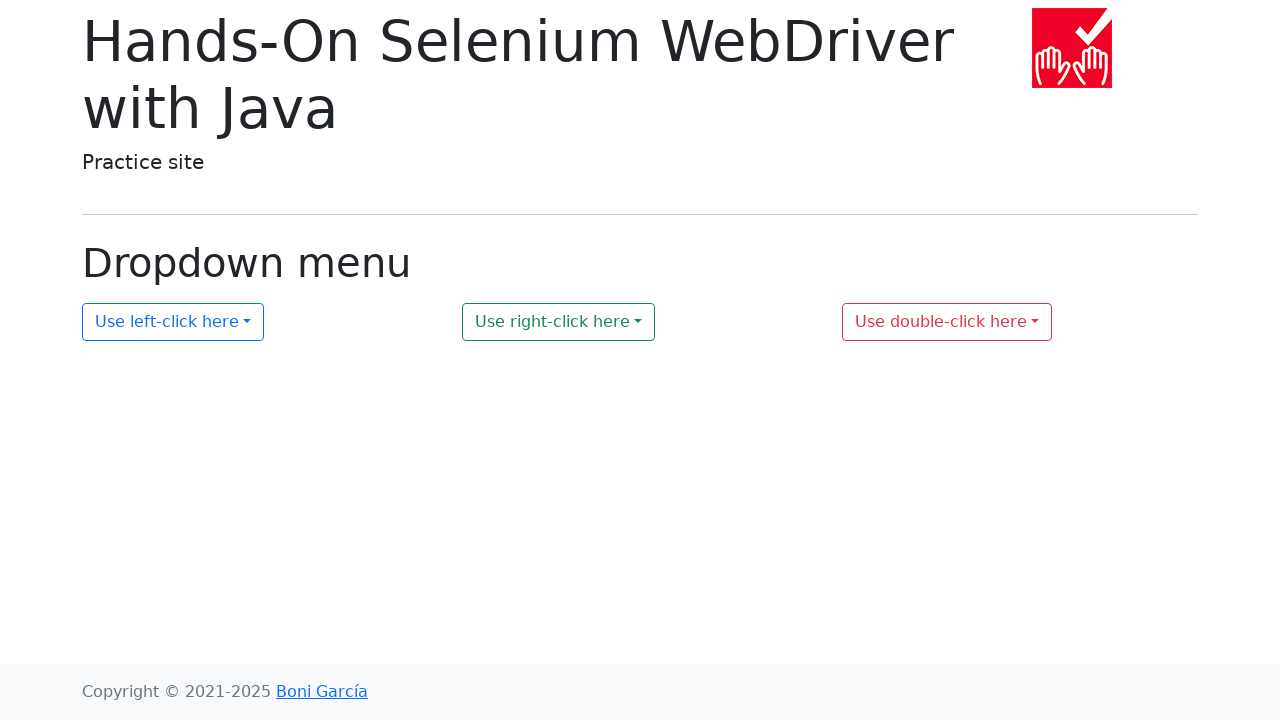

Clicked left-click dropdown menu button (#my-dropdown-1) at (173, 322) on button#my-dropdown-1
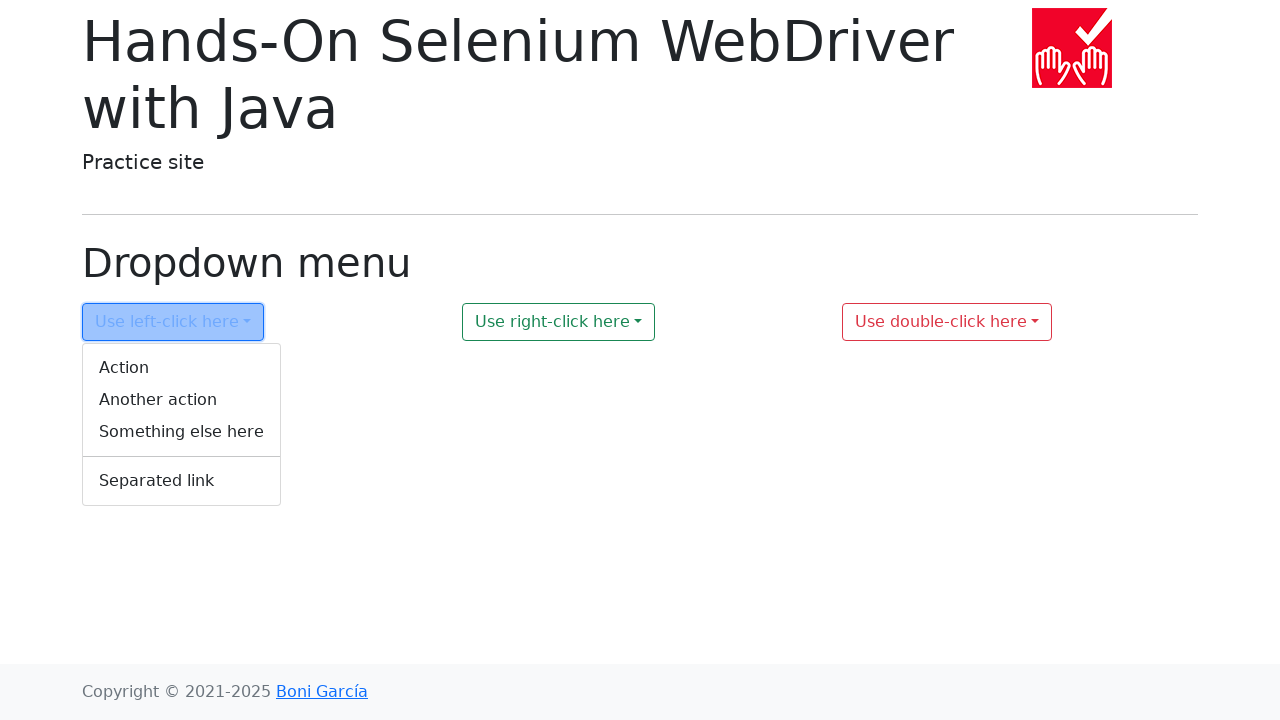

Verified dropdown menu is expanded (aria-expanded='true')
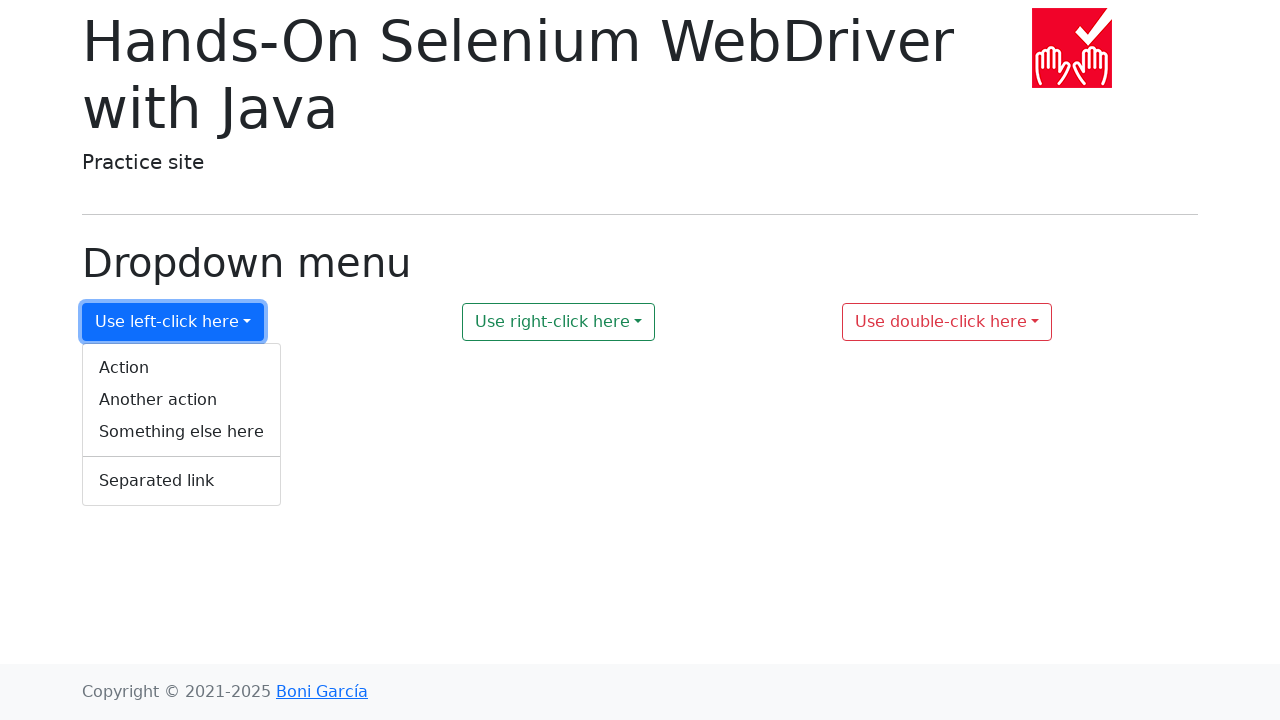

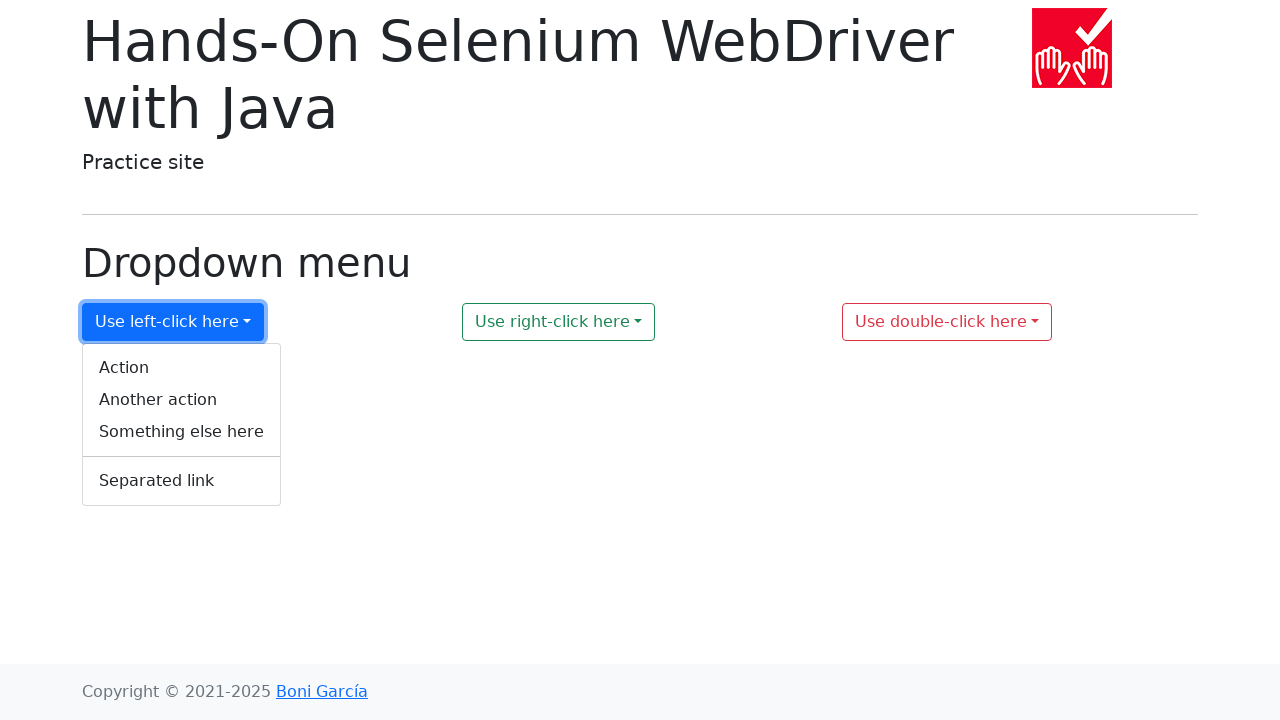